Tests a slow calculator web application by setting a delay, performing addition (7+8), and verifying the result equals 15

Starting URL: https://bonigarcia.dev/selenium-webdriver-java/slow-calculator.html

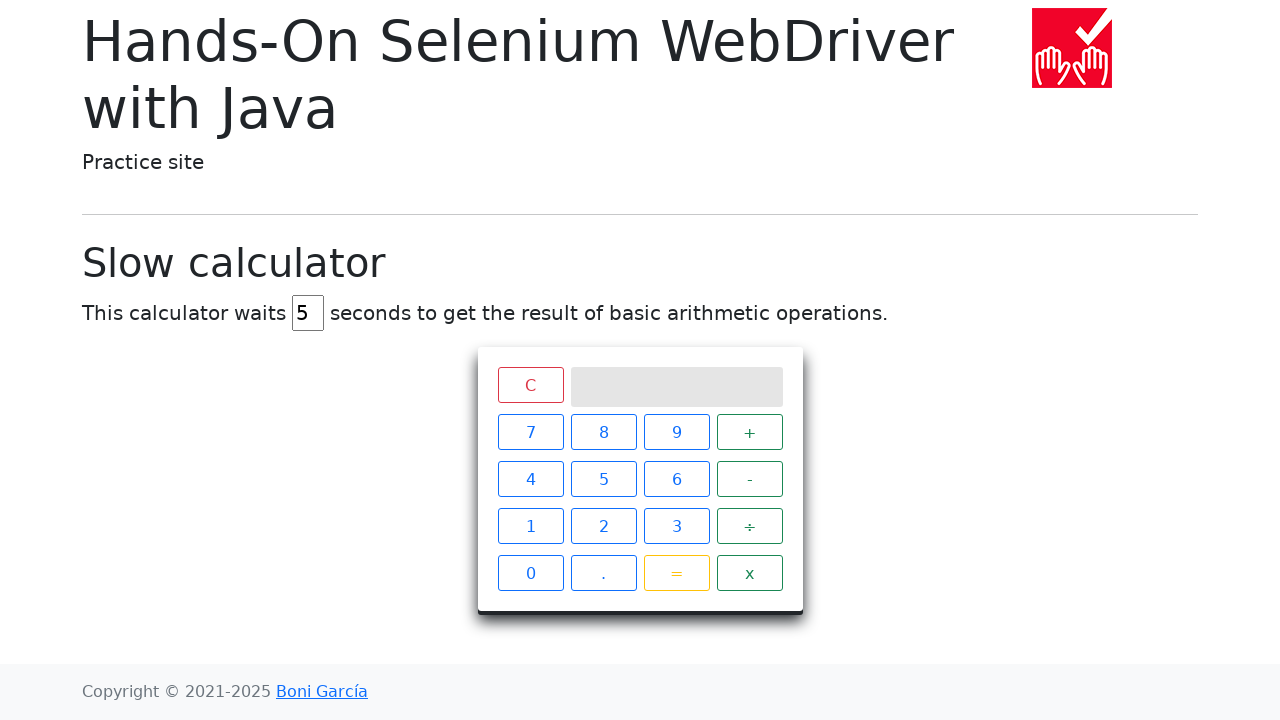

Cleared the delay input field on #delay
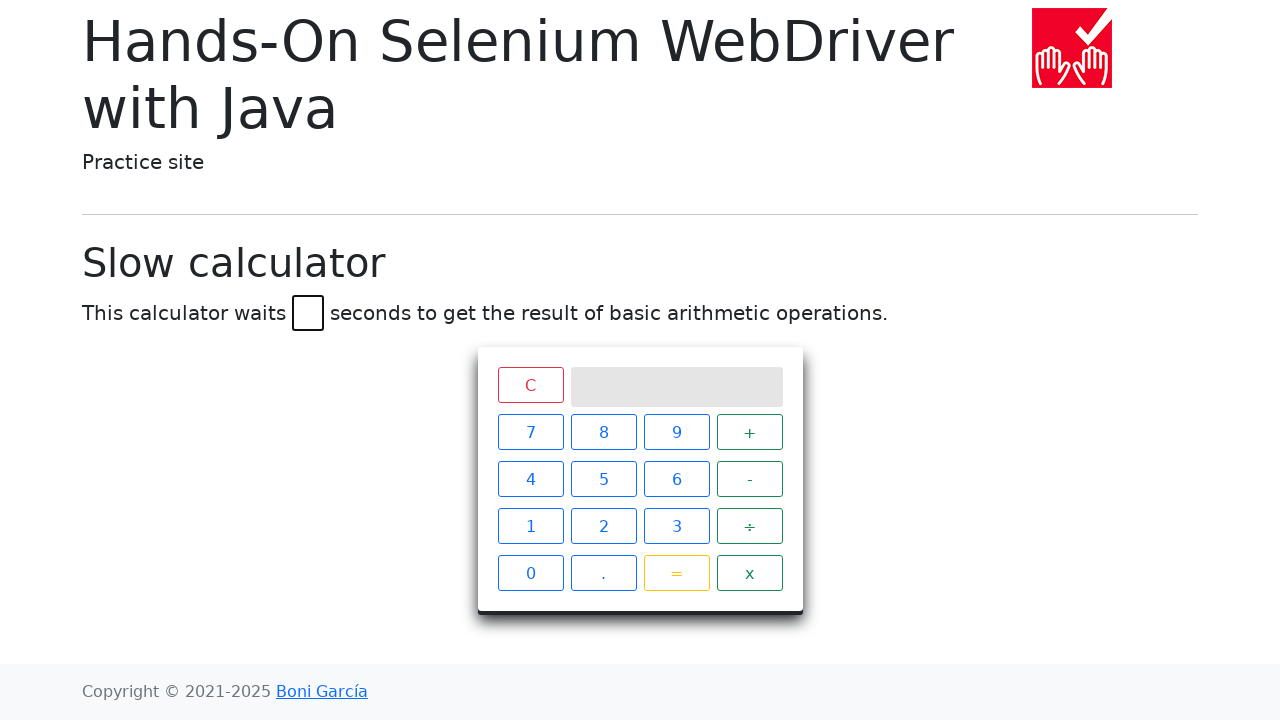

Set delay to 45 seconds on #delay
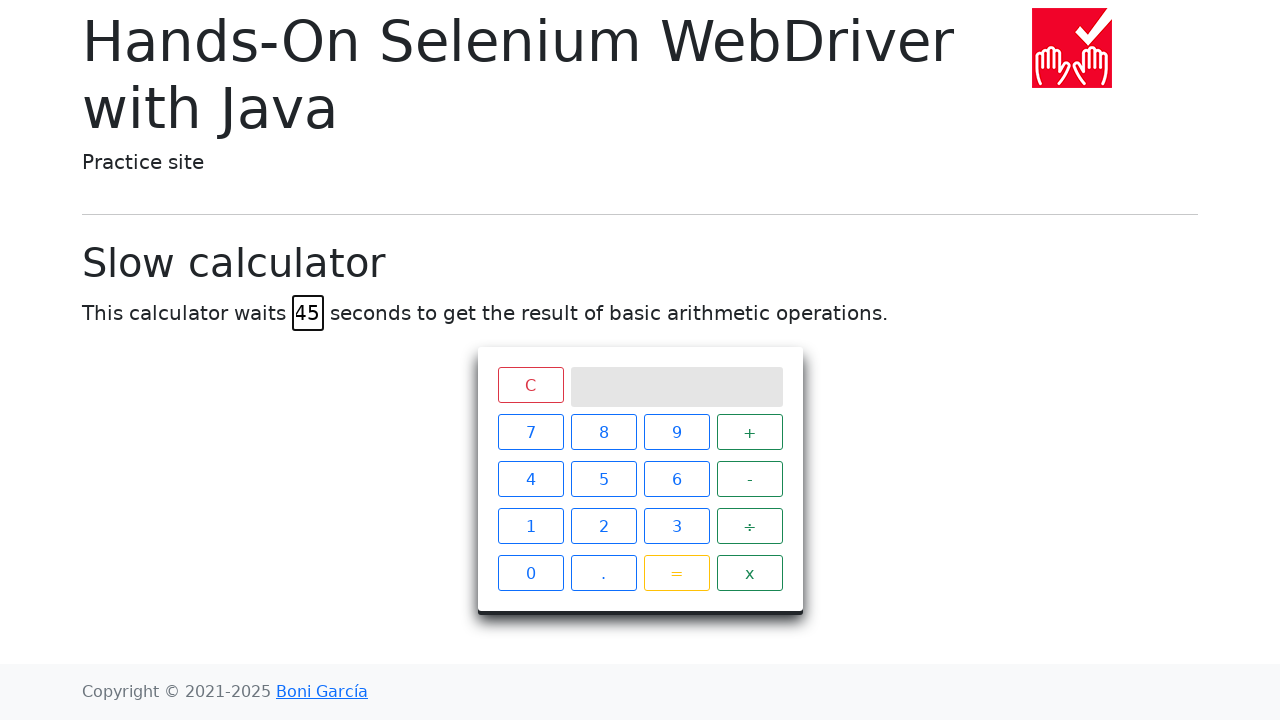

Clicked calculator button '7' at (530, 432) on xpath=//span[text() = '7']
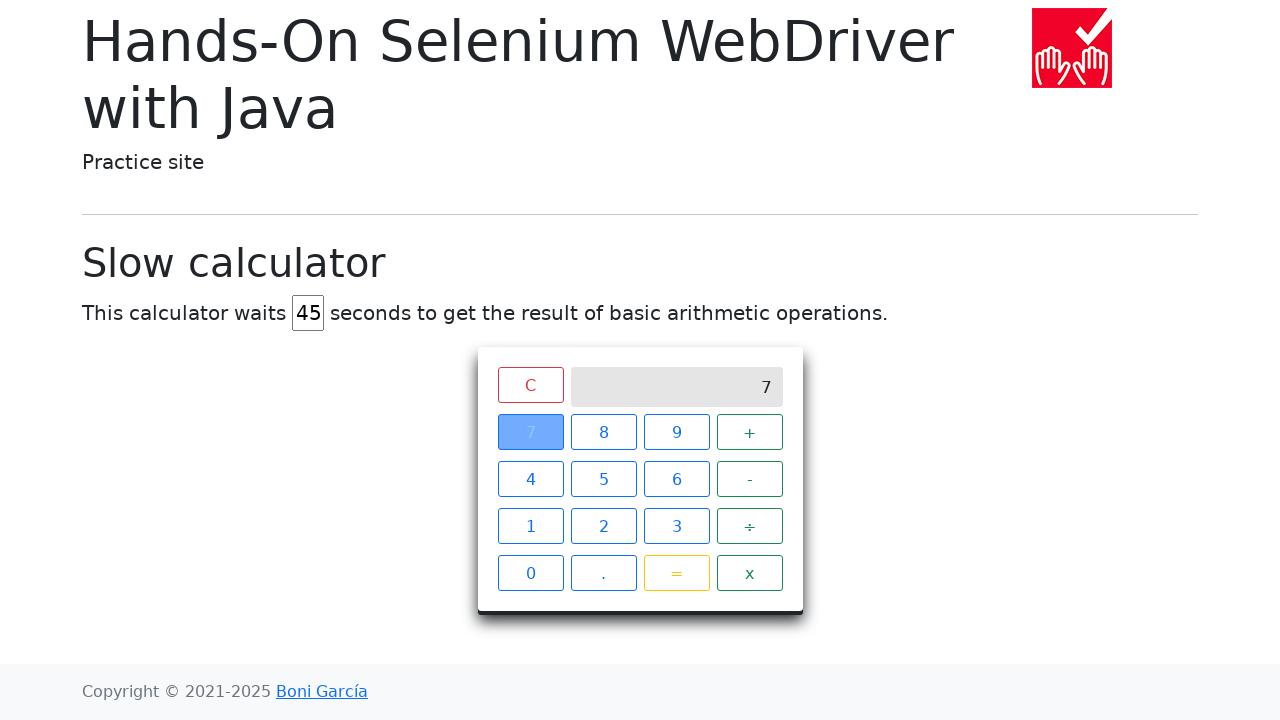

Clicked calculator button '+' at (750, 432) on xpath=//span[text() = '+']
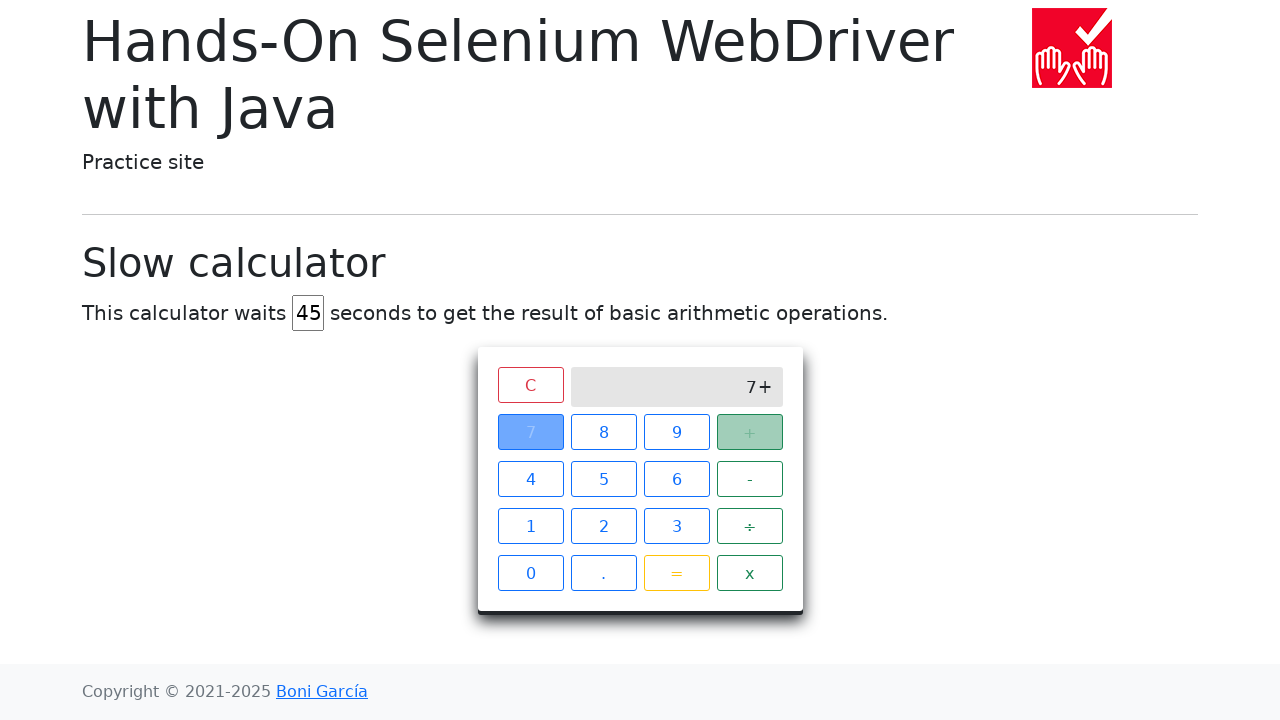

Clicked calculator button '8' at (604, 432) on xpath=//span[text() = '8']
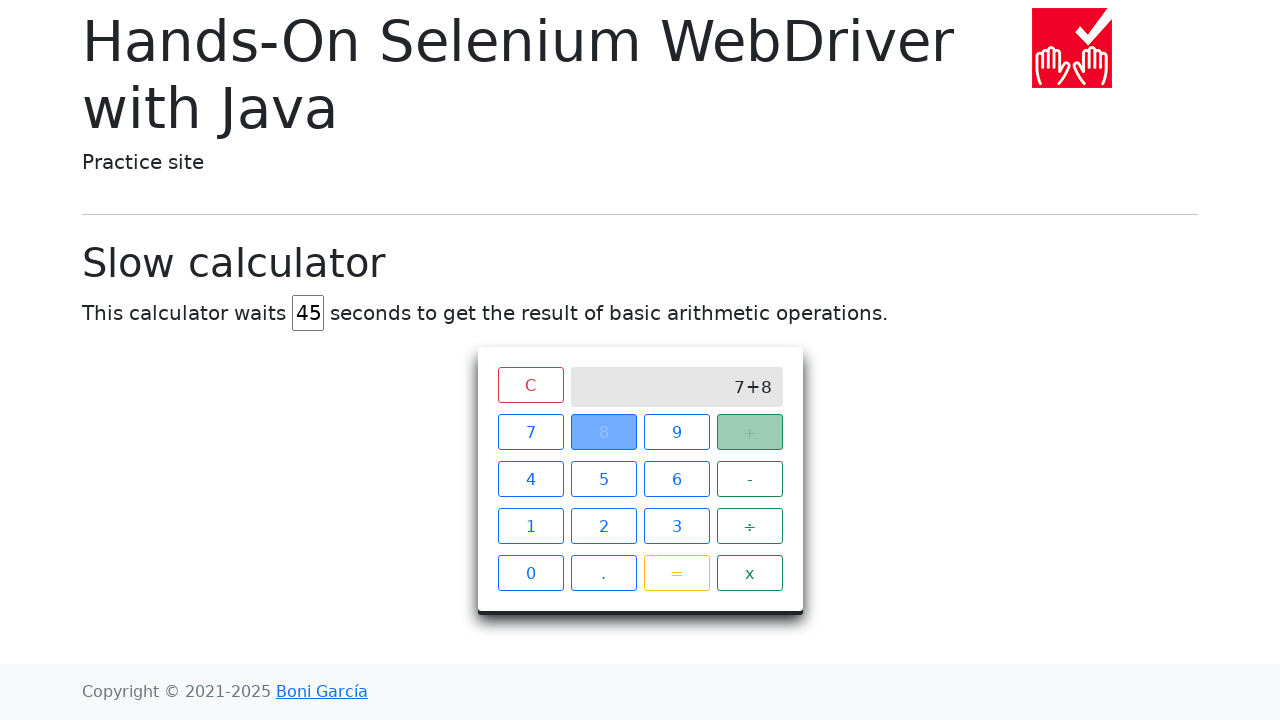

Clicked calculator button '=' to perform calculation at (676, 573) on xpath=//span[text() = '=']
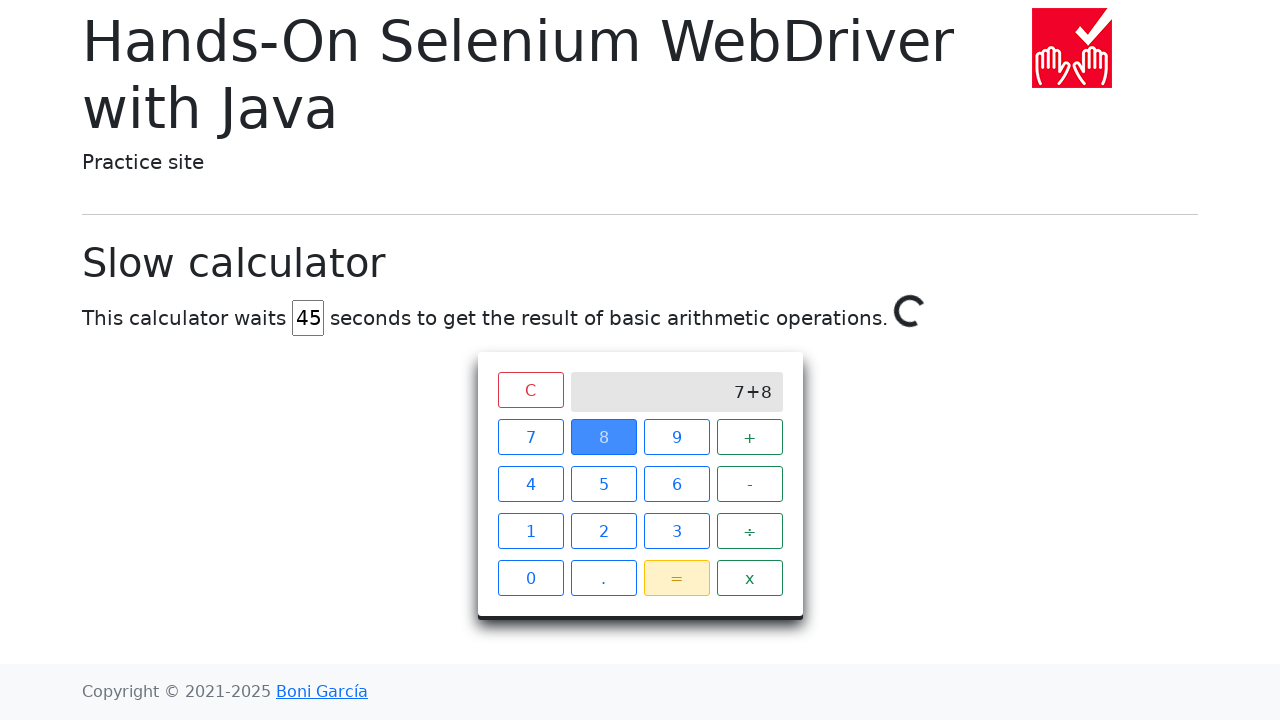

Waited for calculation result '15' to appear on screen
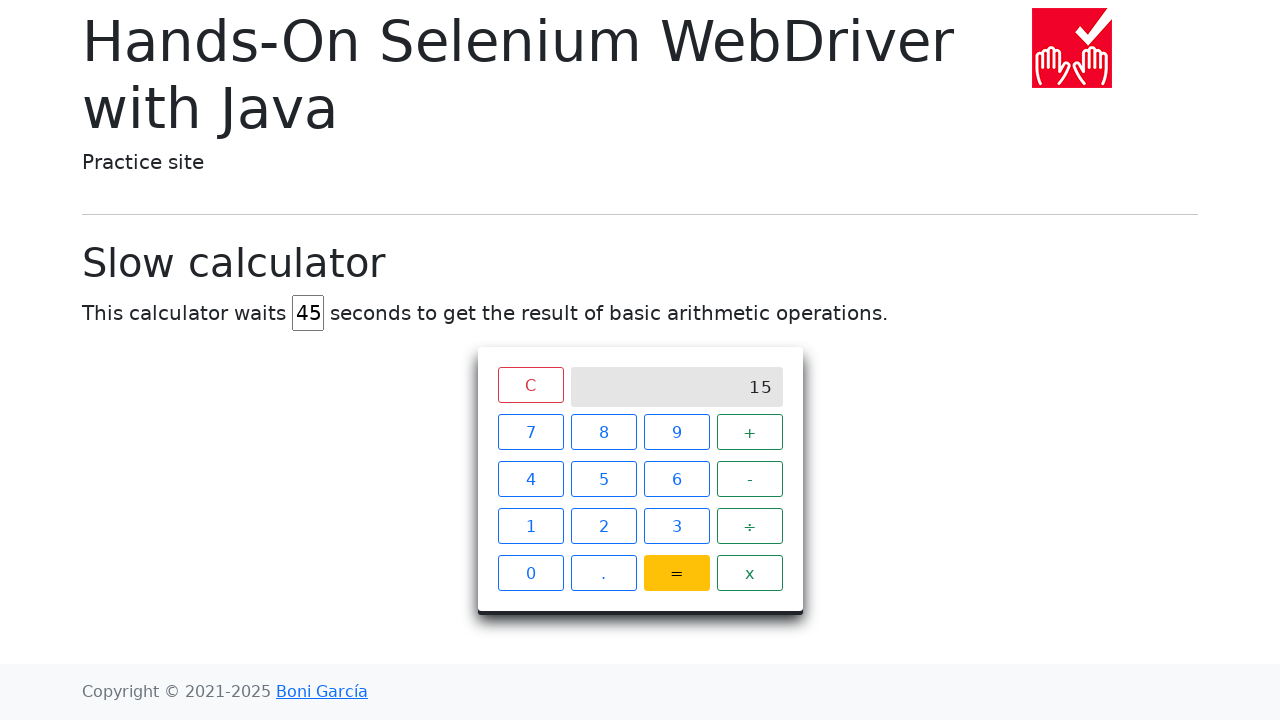

Retrieved result text from calculator screen
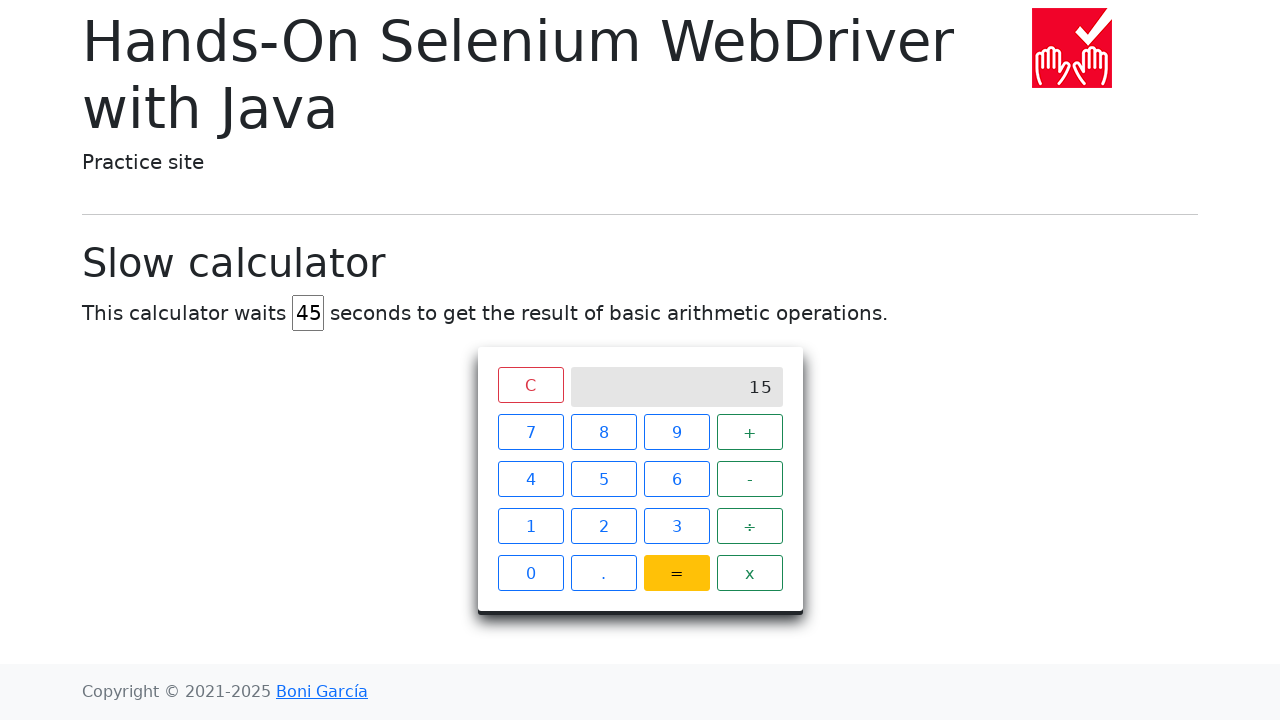

Verified that the result equals '15'
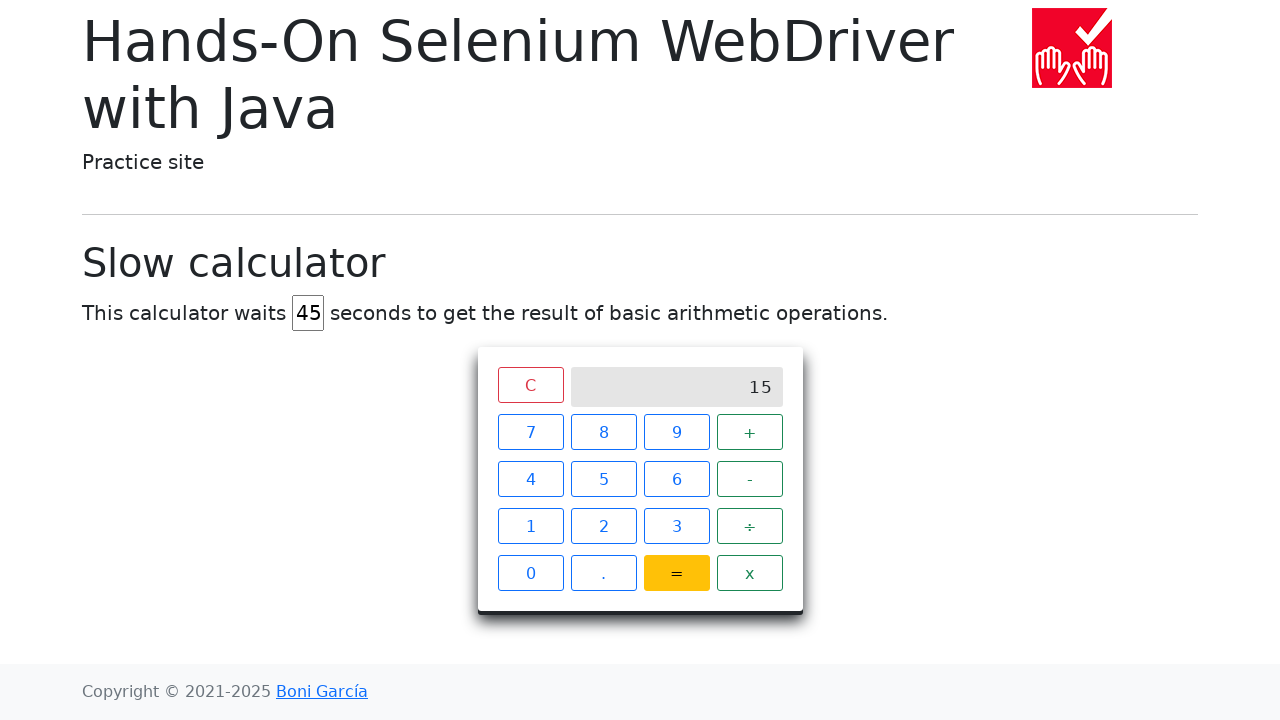

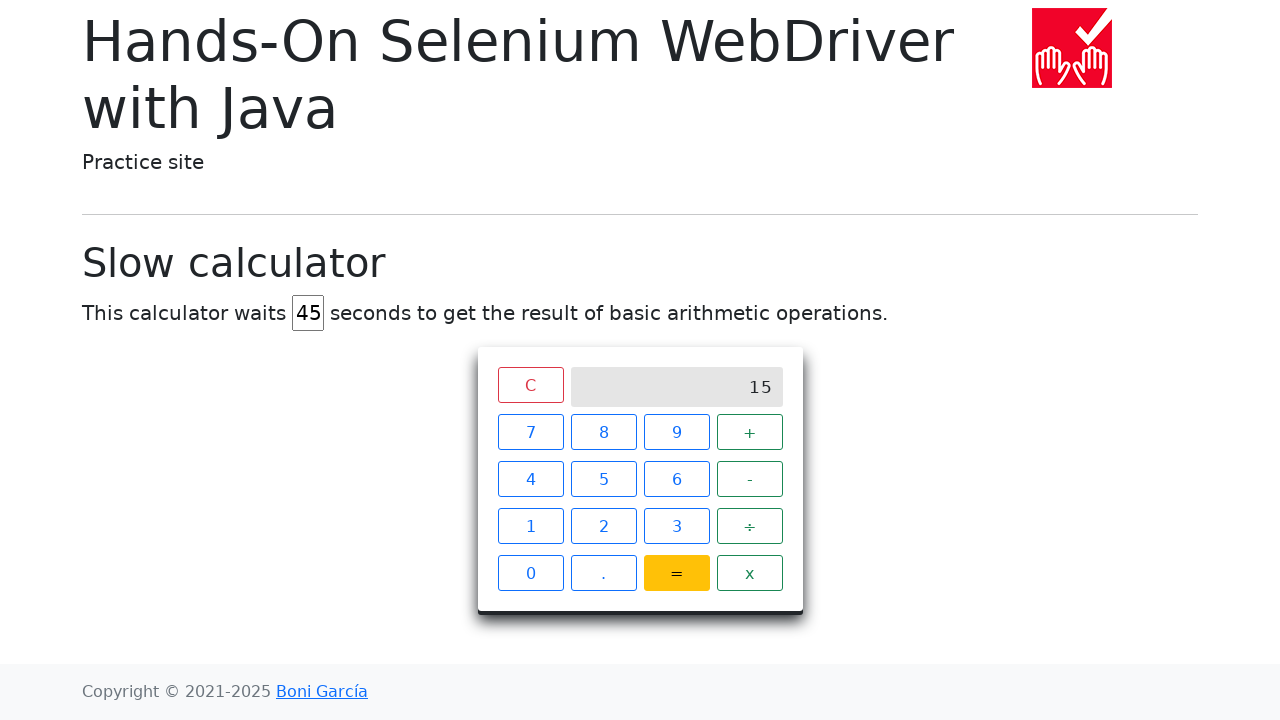